Tests that the page title matches the expected value "I am a page title - Sauce Labs"

Starting URL: https://saucelabs.com/test/guinea-pig

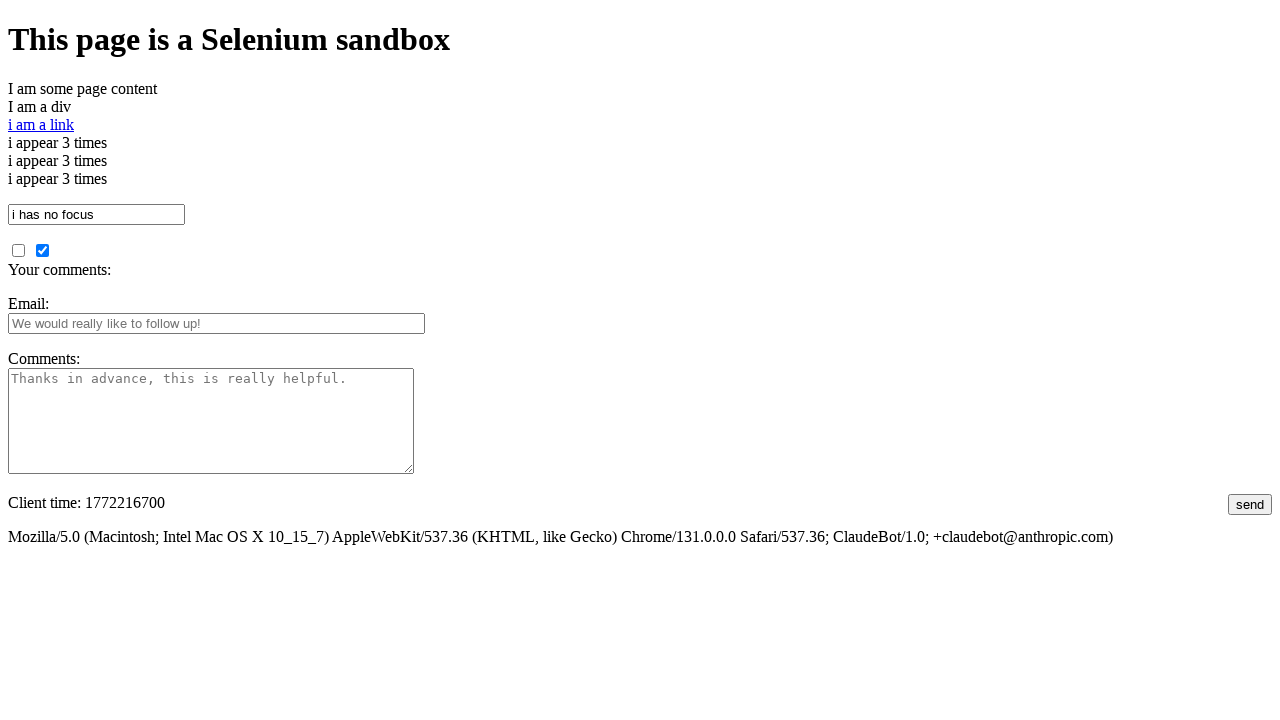

Navigated to https://saucelabs.com/test/guinea-pig
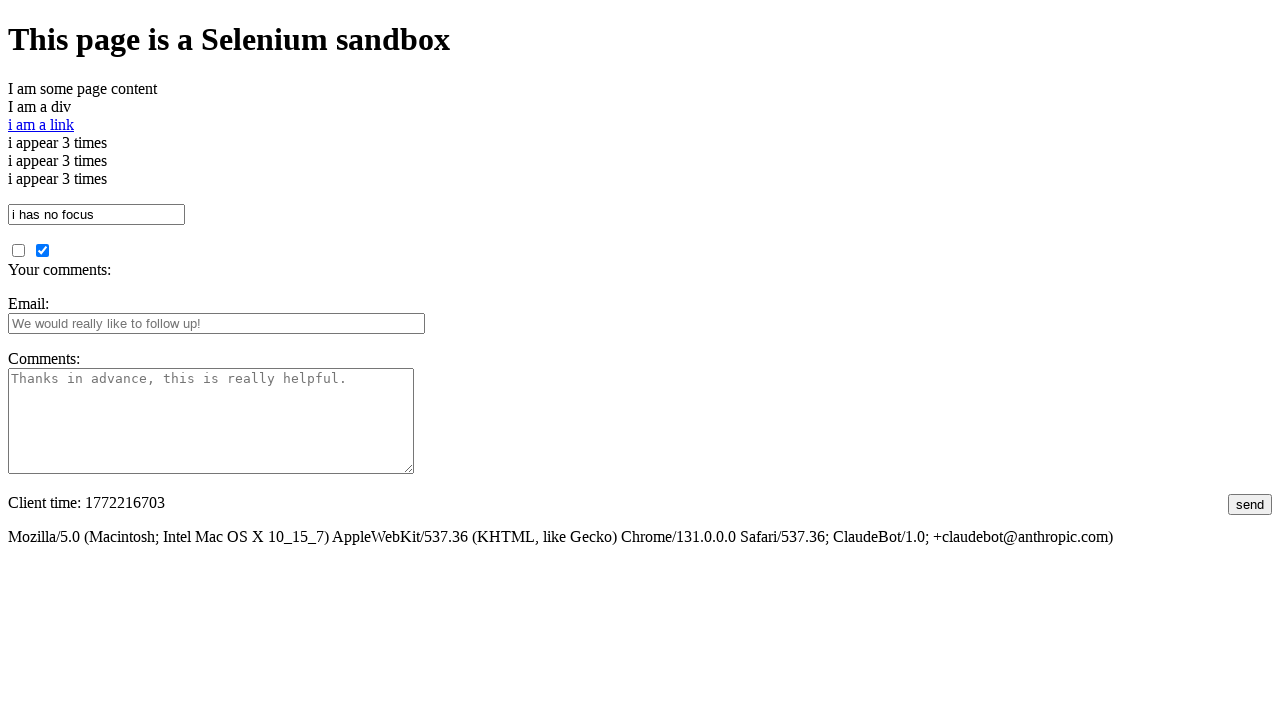

Verified page title matches 'I am a page title - Sauce Labs'
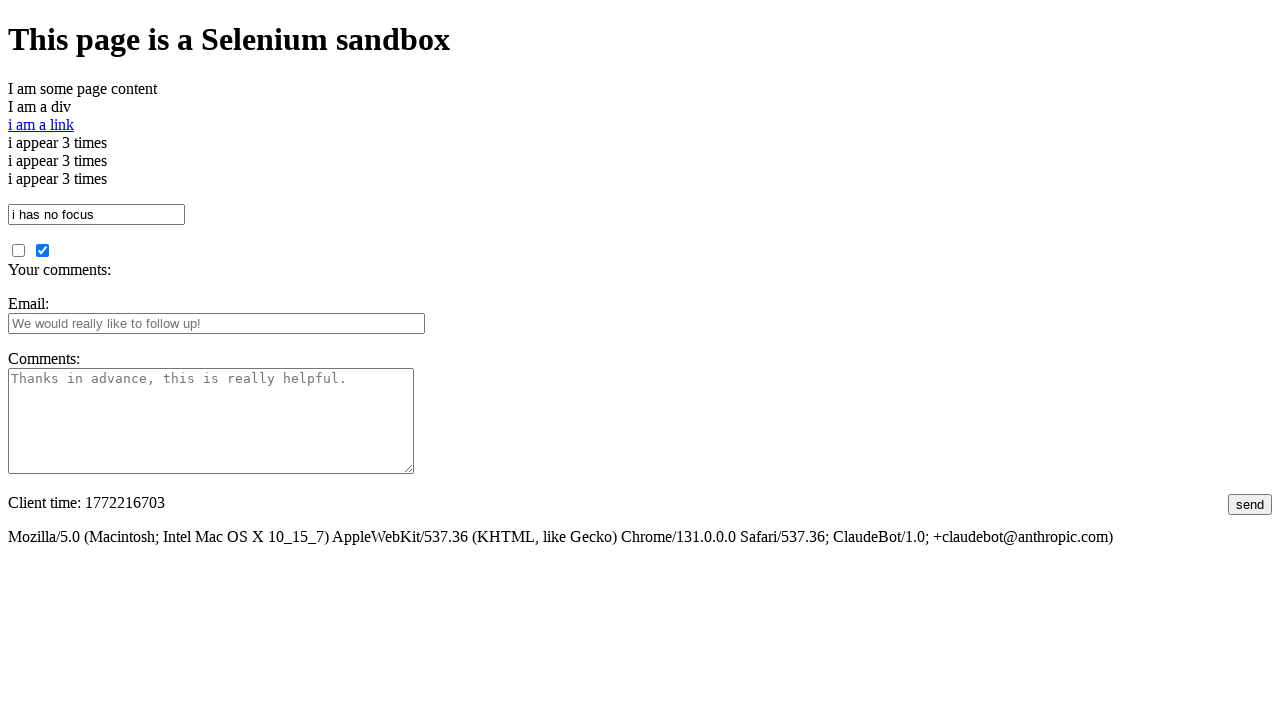

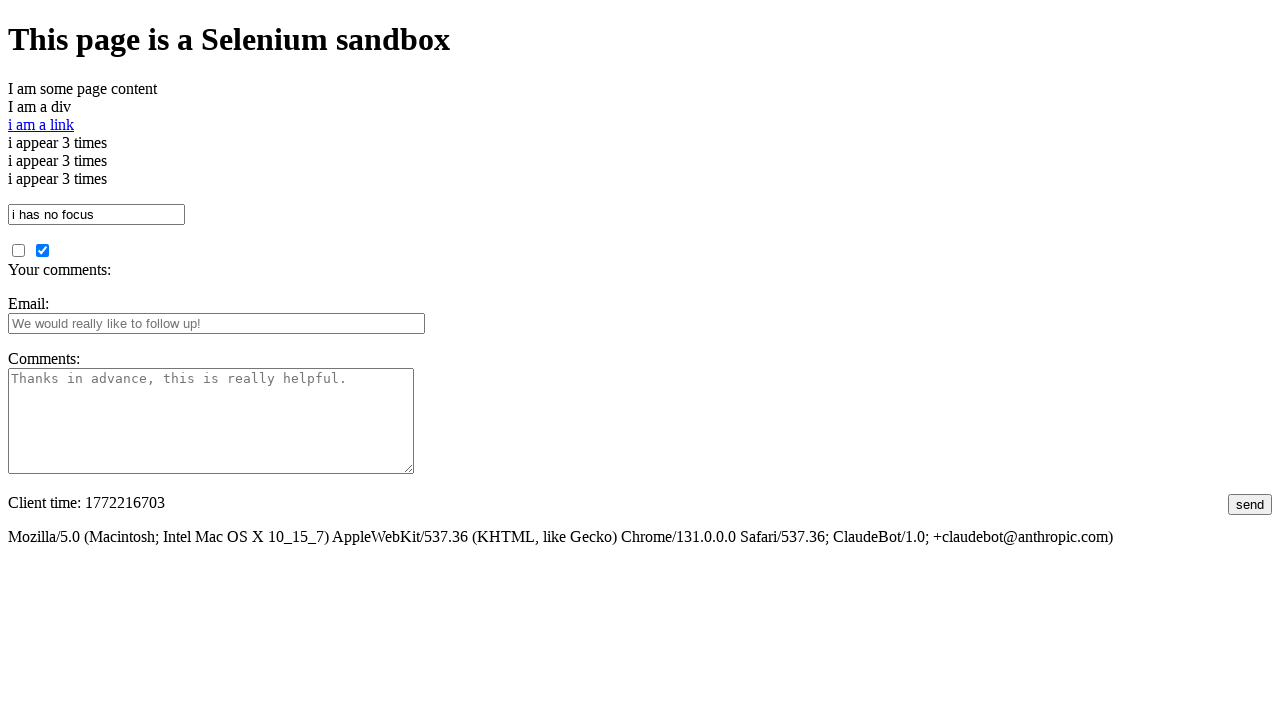